Tests the deluxe room reservation flow by navigating to rooms section, selecting a deluxe room, filling in reservation details and contact information, then submitting.

Starting URL: https://www.turacoaddis.com

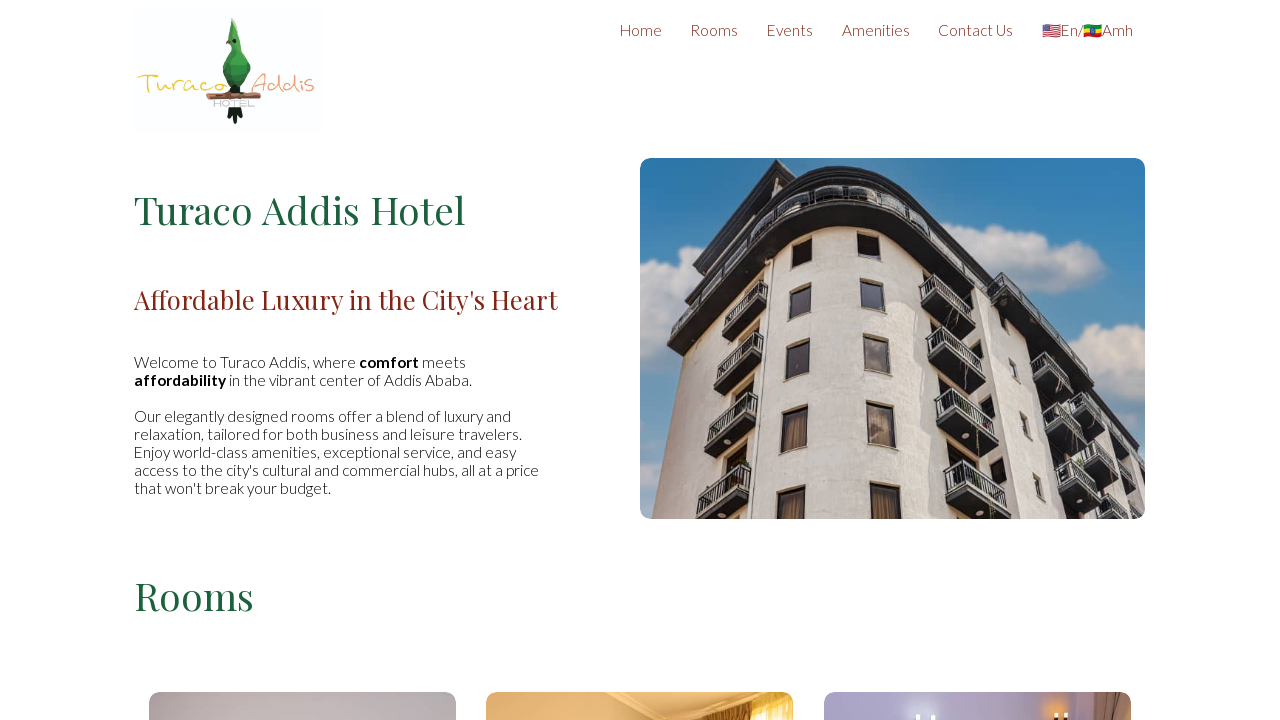

Clicked on Rooms button to navigate to rooms section at (714, 30) on xpath=//button[contains(@class, 'scroll-button') and contains(text(), 'Rooms')]
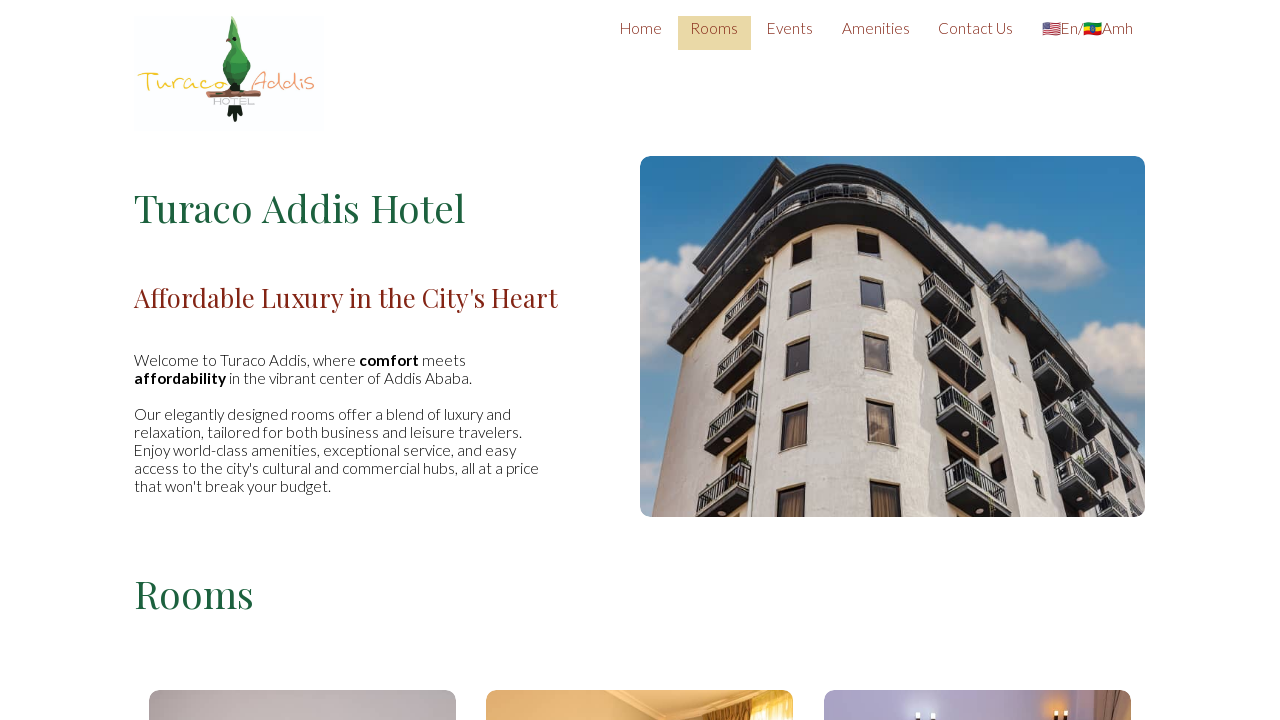

Waited for page to settle after navigation
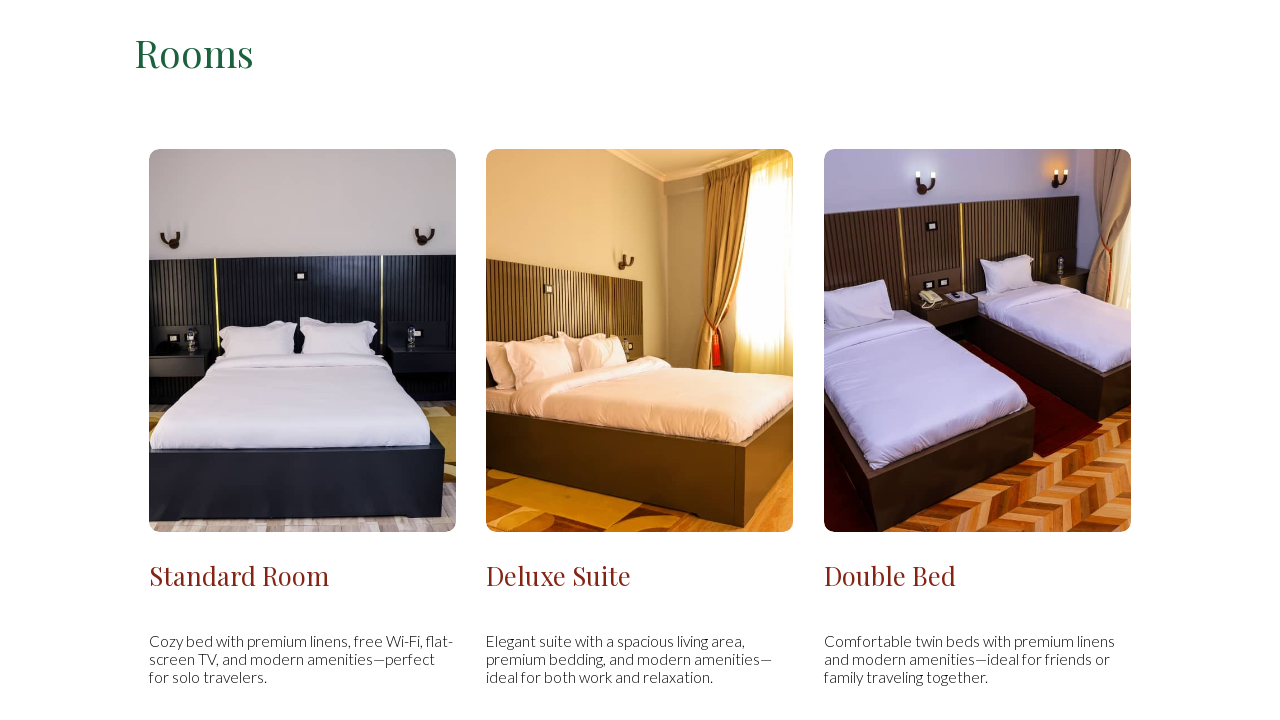

Clicked Book Now button for Deluxe Room at (717, 361) on .section2 .book .custom-link
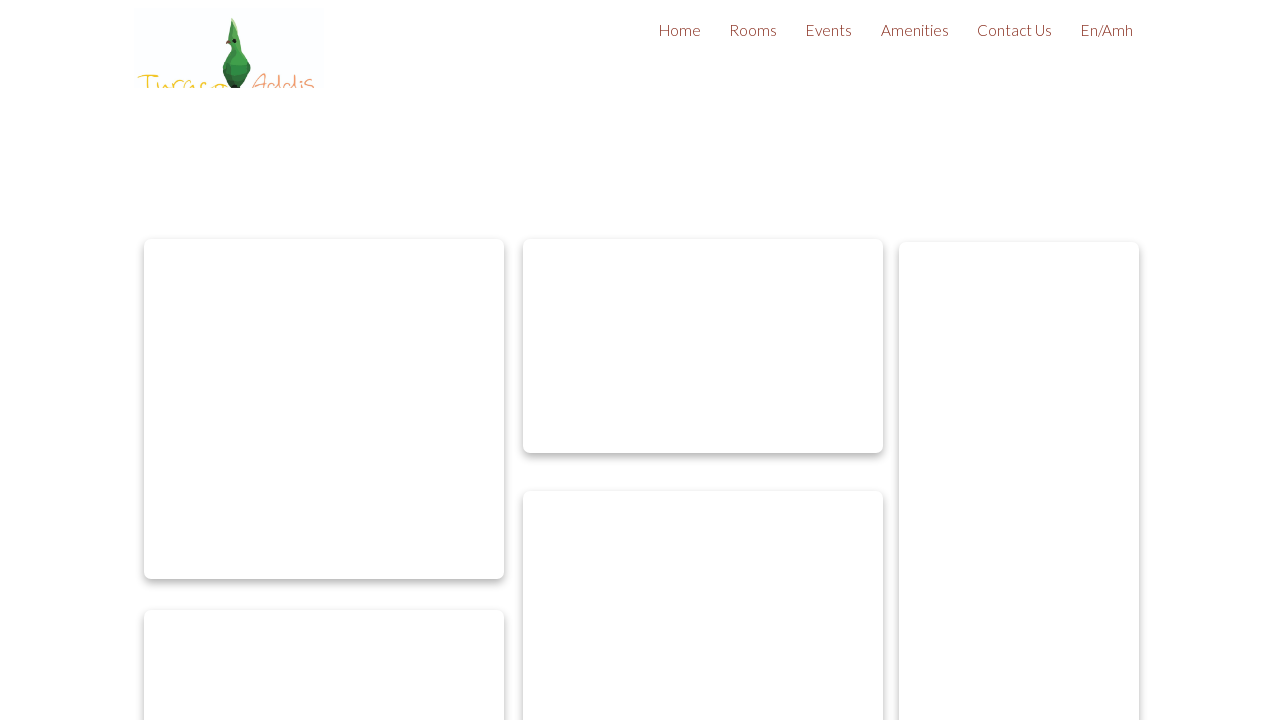

Set check-in date to 2026-03-05 (3 days from now)
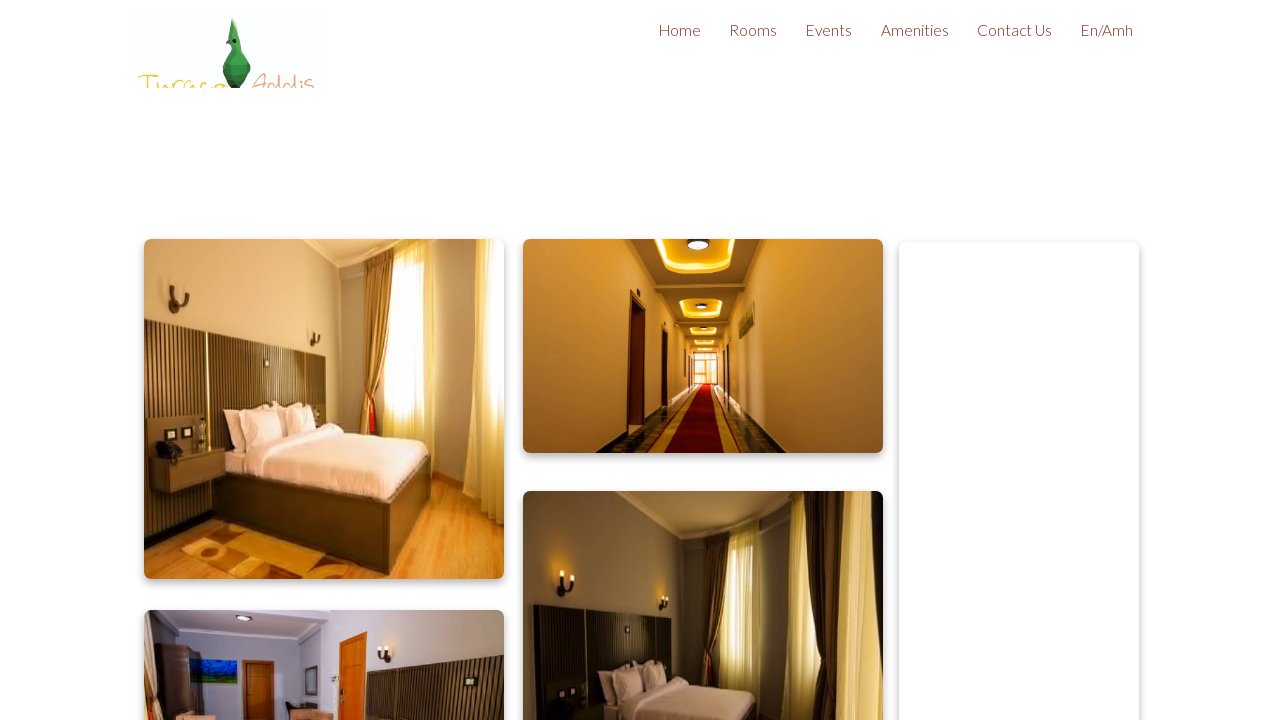

Set check-out date to 2026-03-06 (4 days from now)
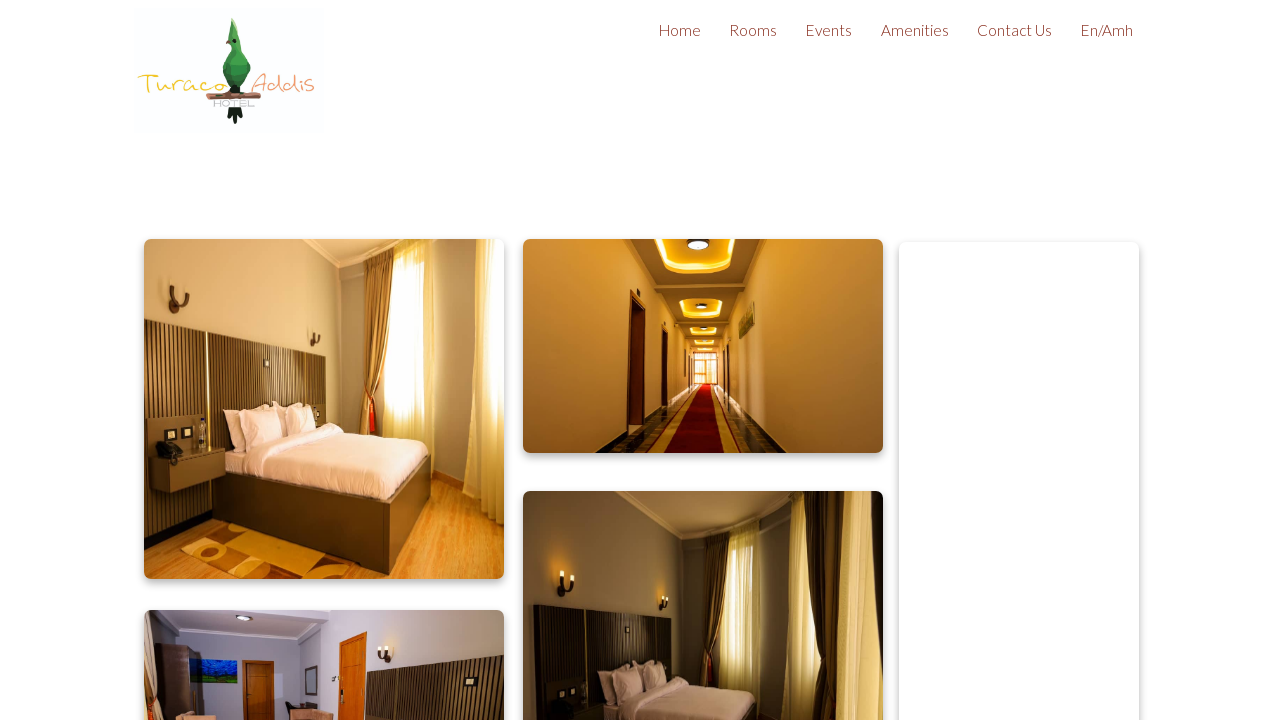

Selected 2 Guests from dropdown on #guests
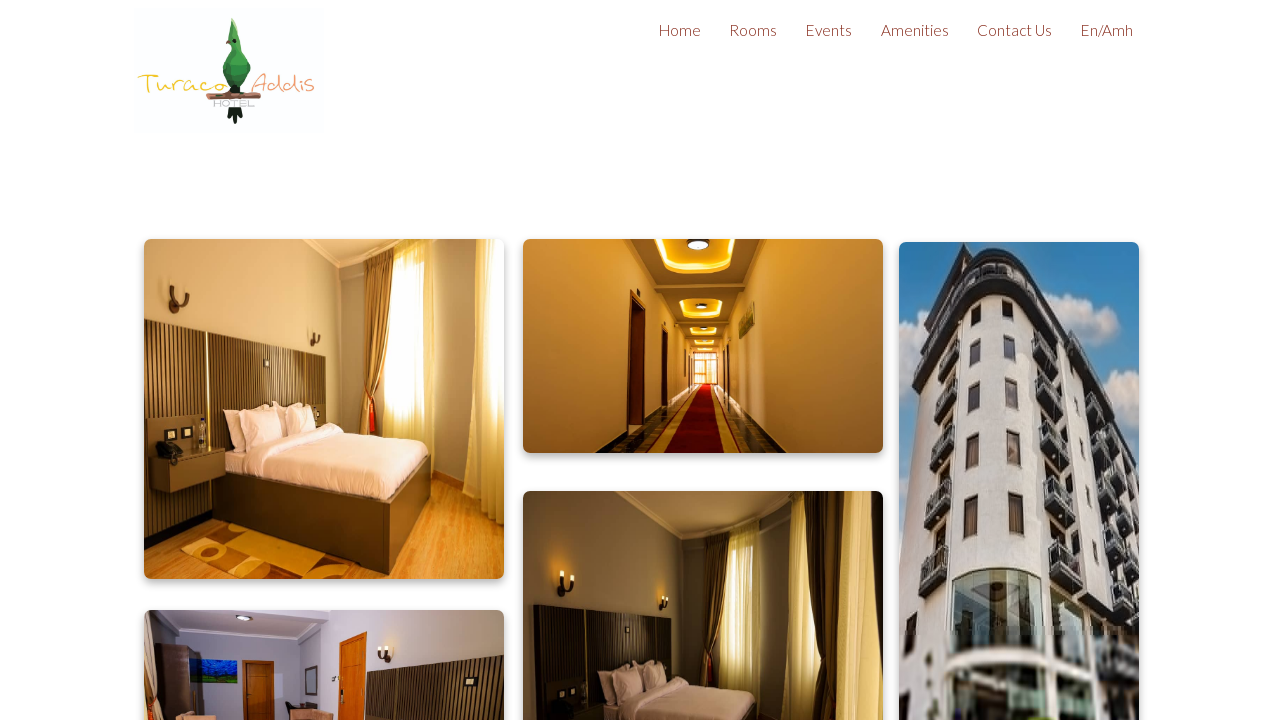

Filled in guest name as 'Sarah Williams' on #name
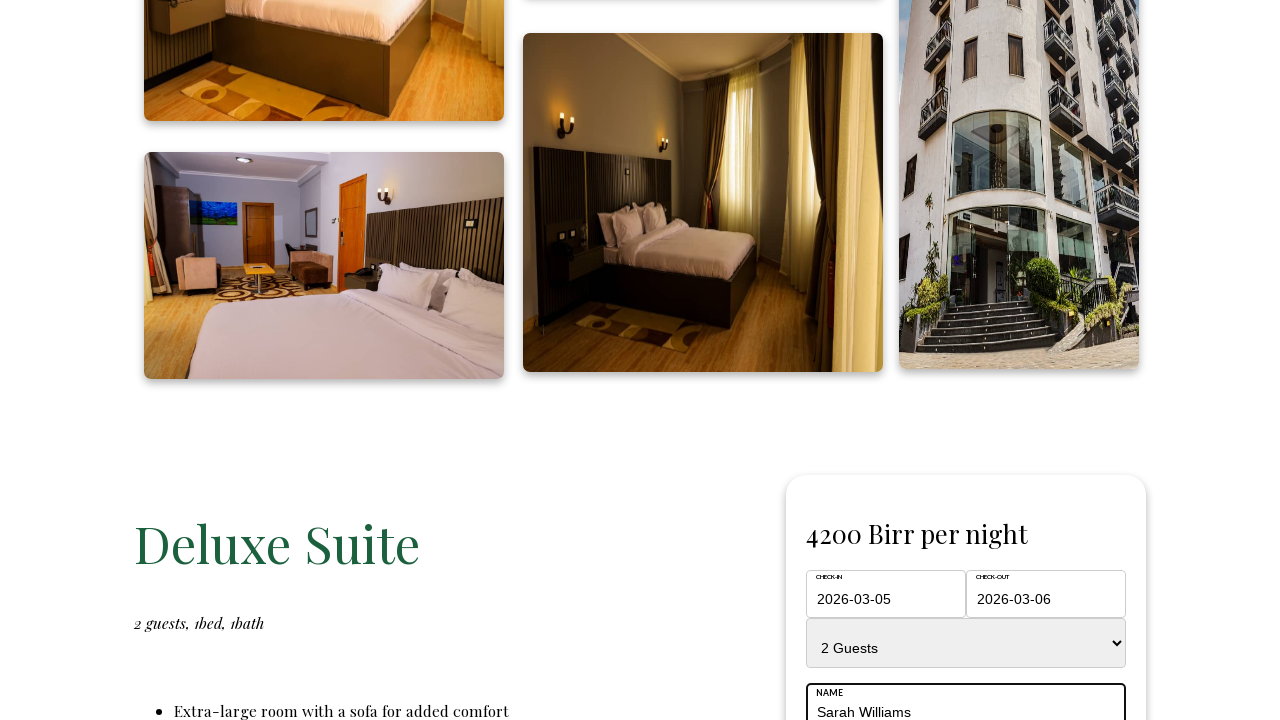

Filled in email as 'sarah.williams@testmail.com' on #email
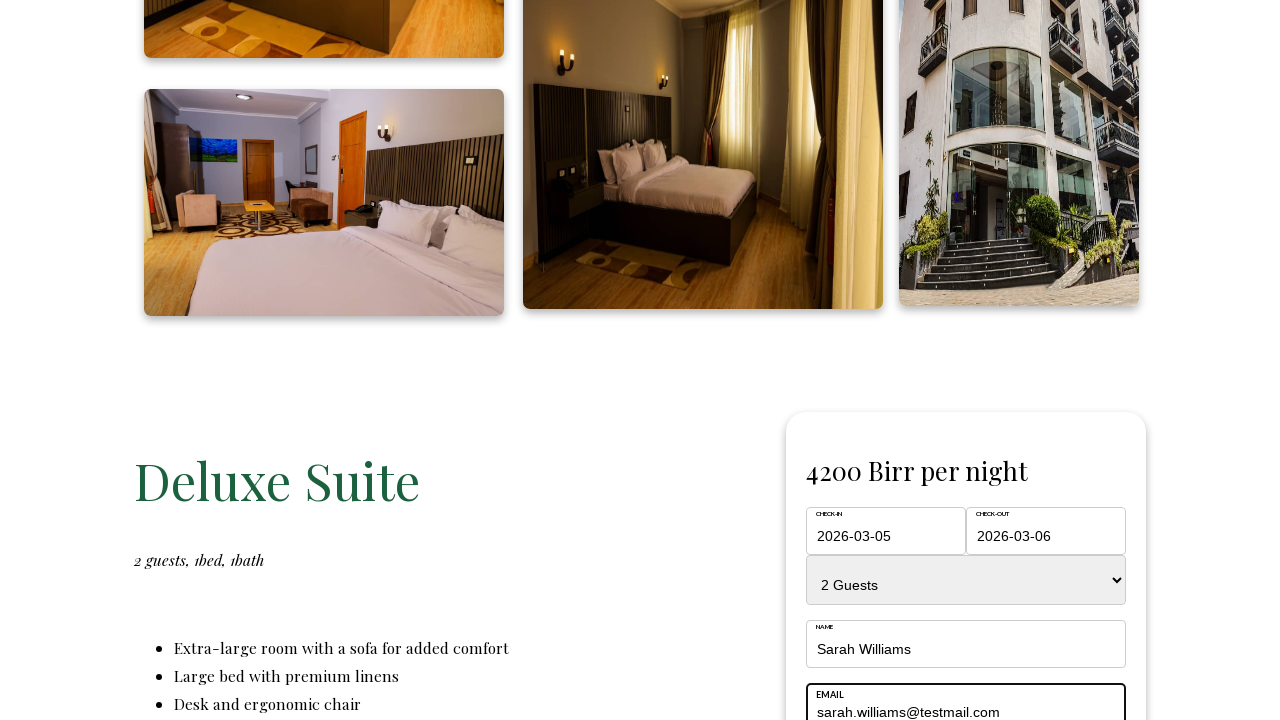

Filled in phone number as '4159876543' on #phone
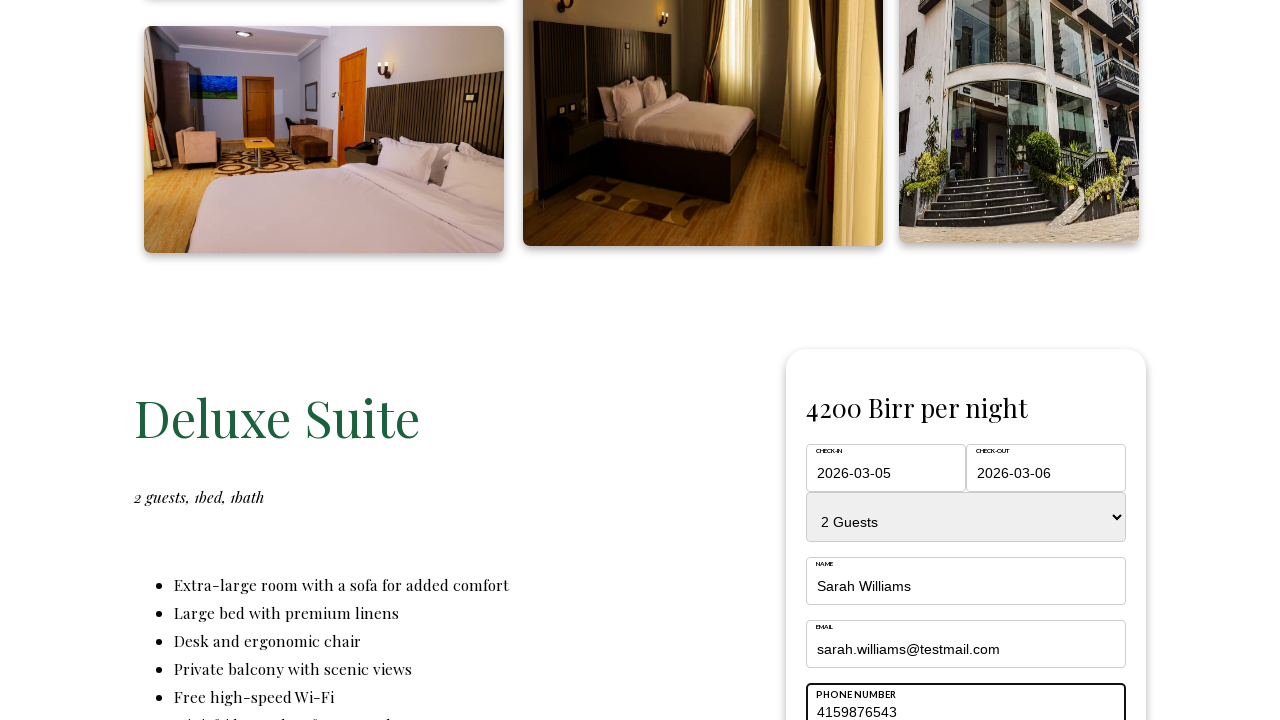

Clicked reserve button to submit deluxe room reservation at (966, 360) on #submit-btn
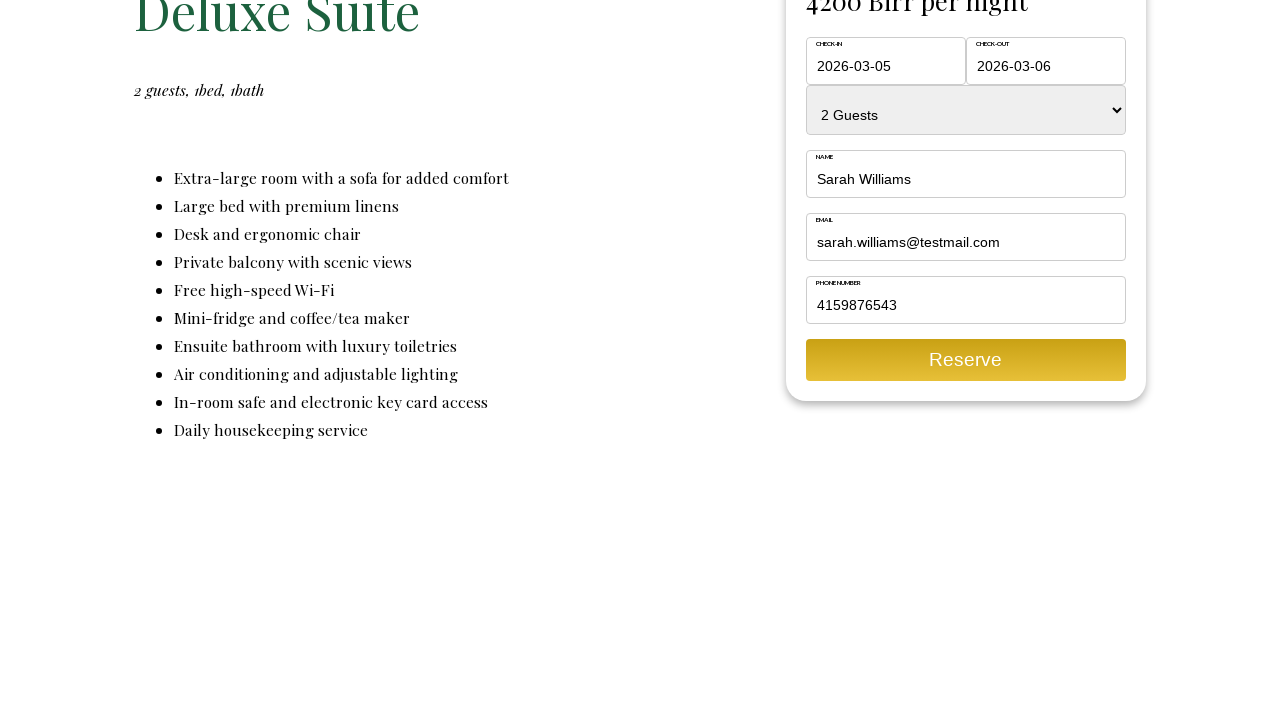

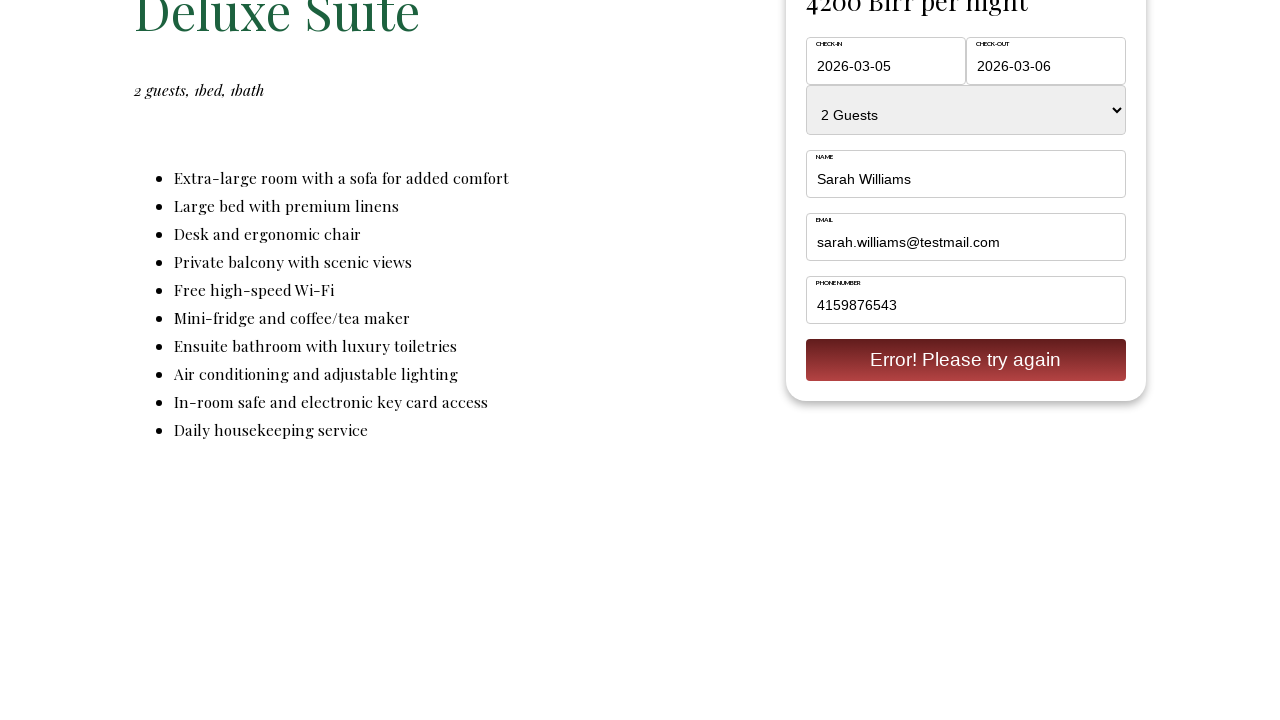